Tests JavaScript alert handling by clicking a button to trigger an alert box, then navigating to a cancel tab section

Starting URL: https://demo.automationtesting.in/Alerts.html

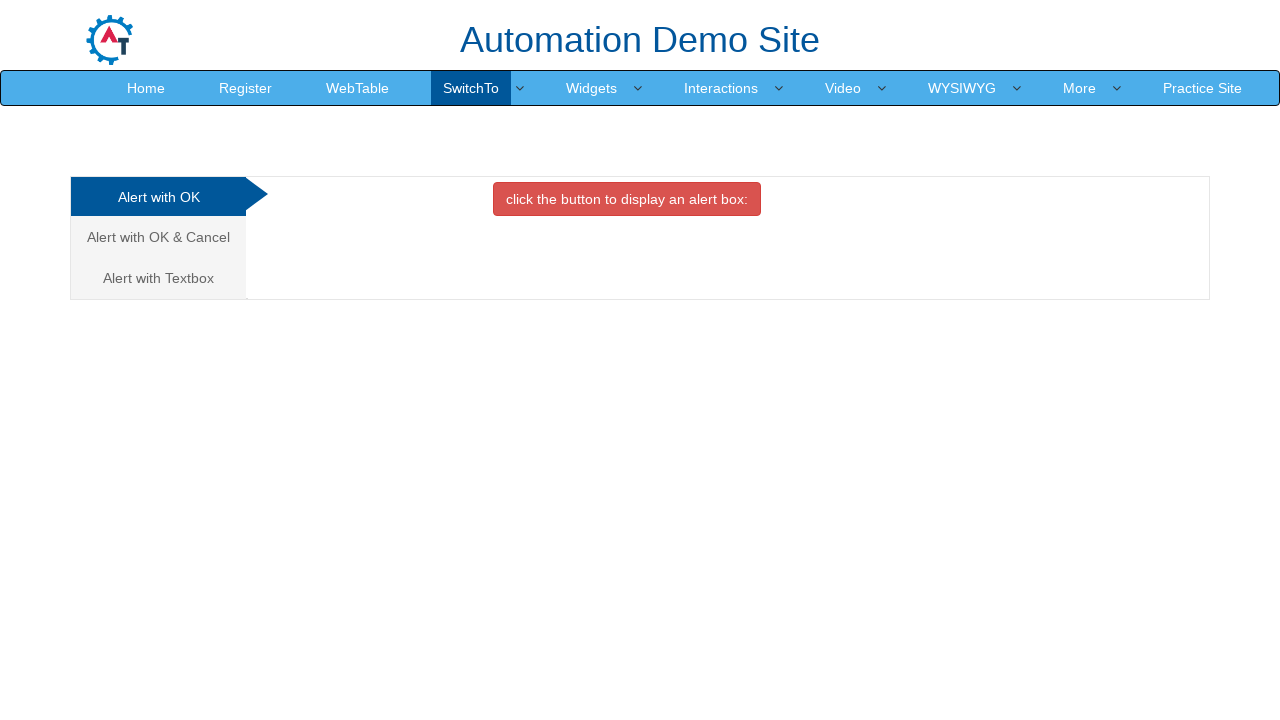

Clicked the button to trigger alert box at (627, 199) on [onclick='alertbox()']
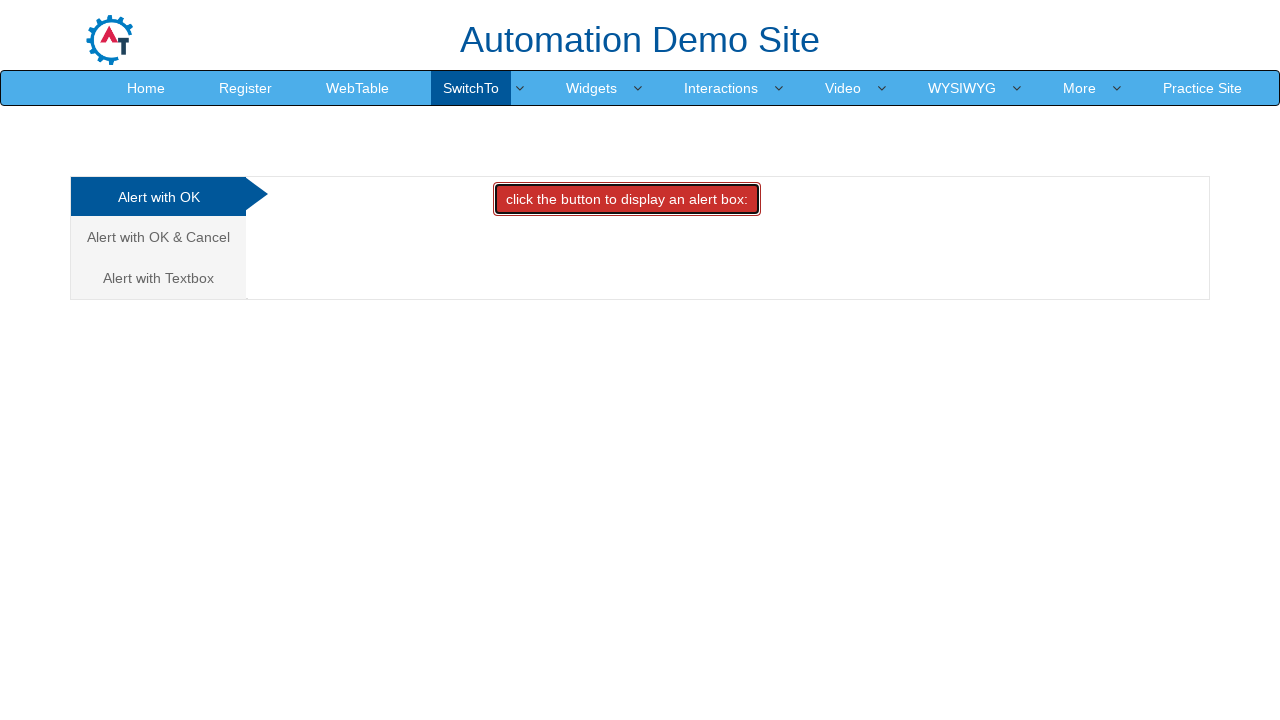

Set up alert dialog handler to accept dialogs
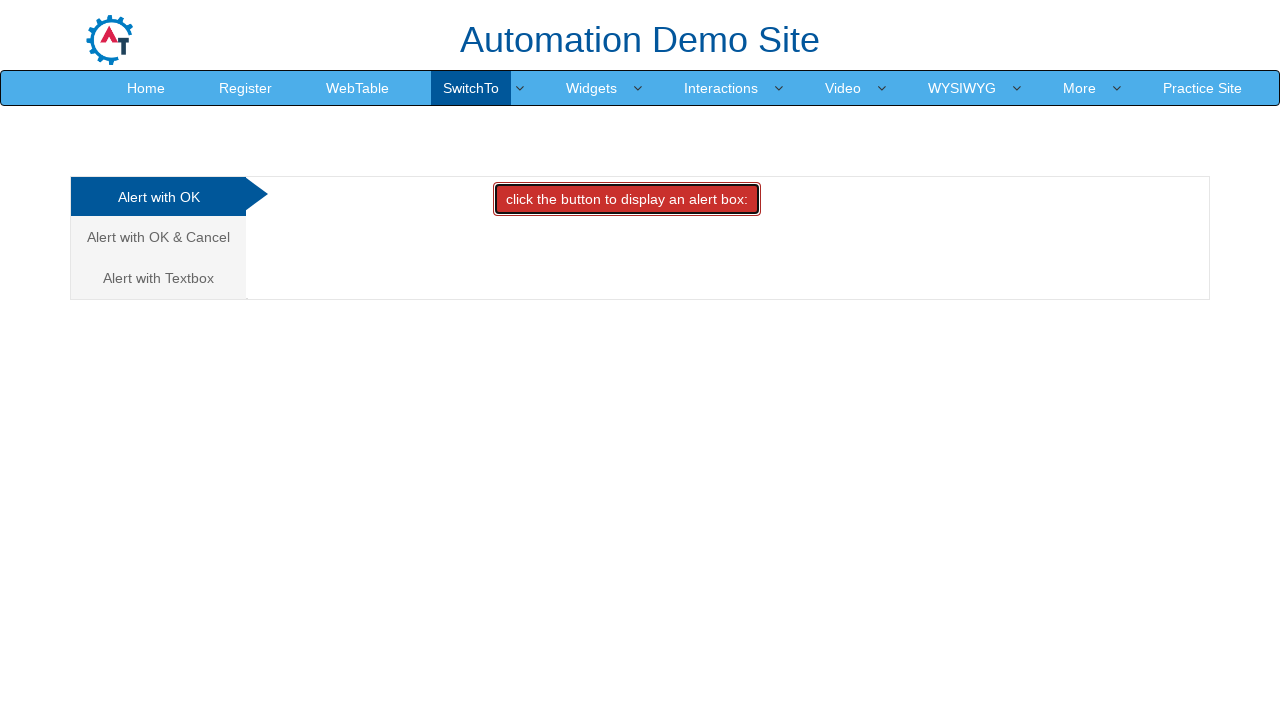

Clicked on the Cancel Tab link at (158, 237) on xpath=//a[@href='#CancelTab']
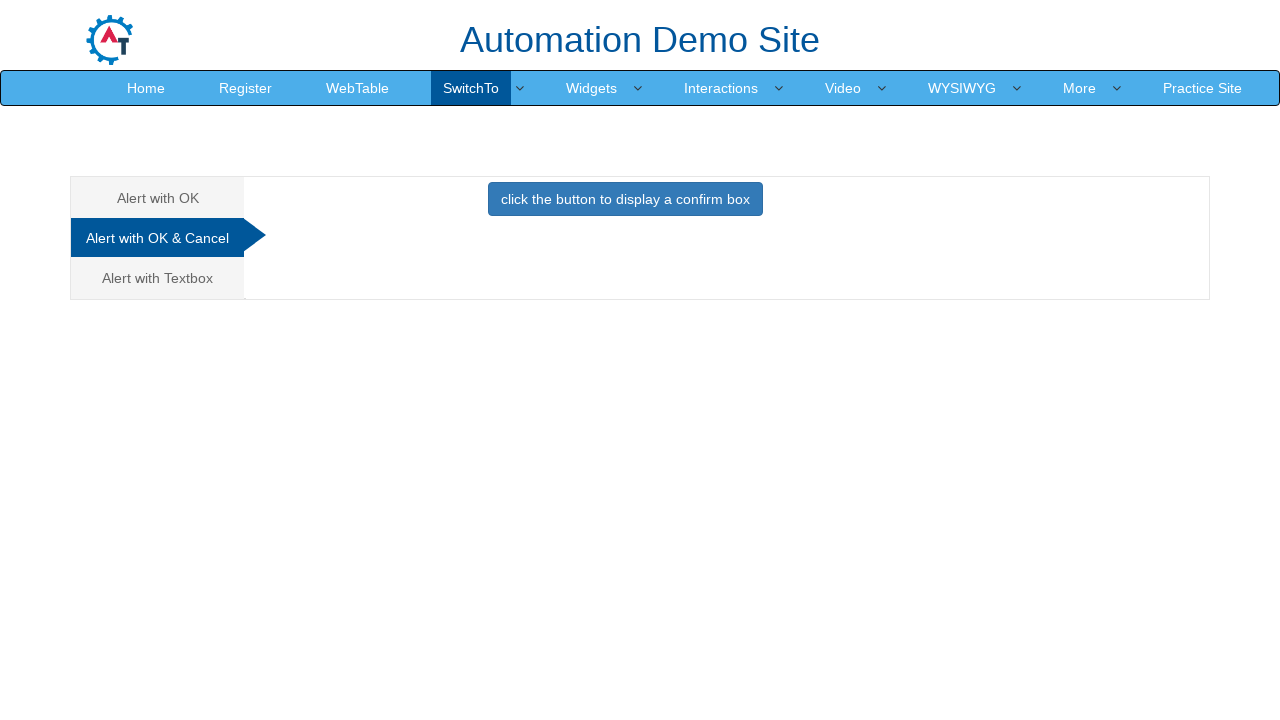

Waited for tab content to be visible
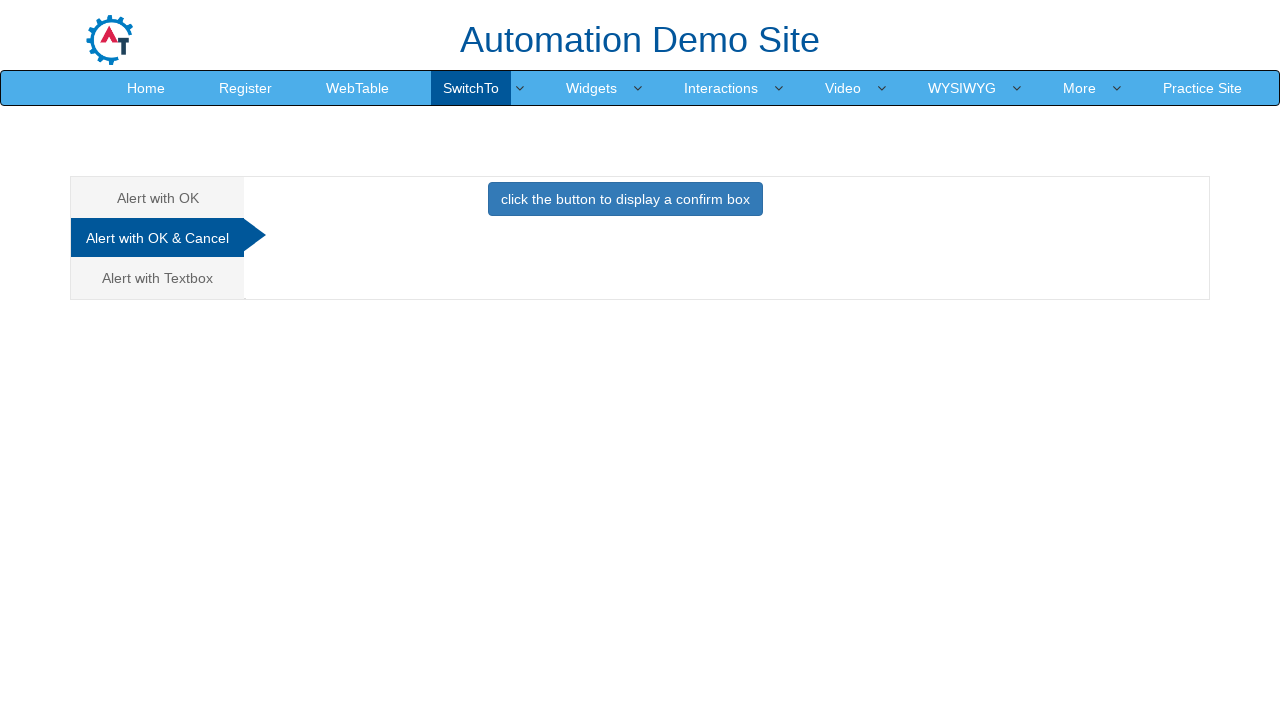

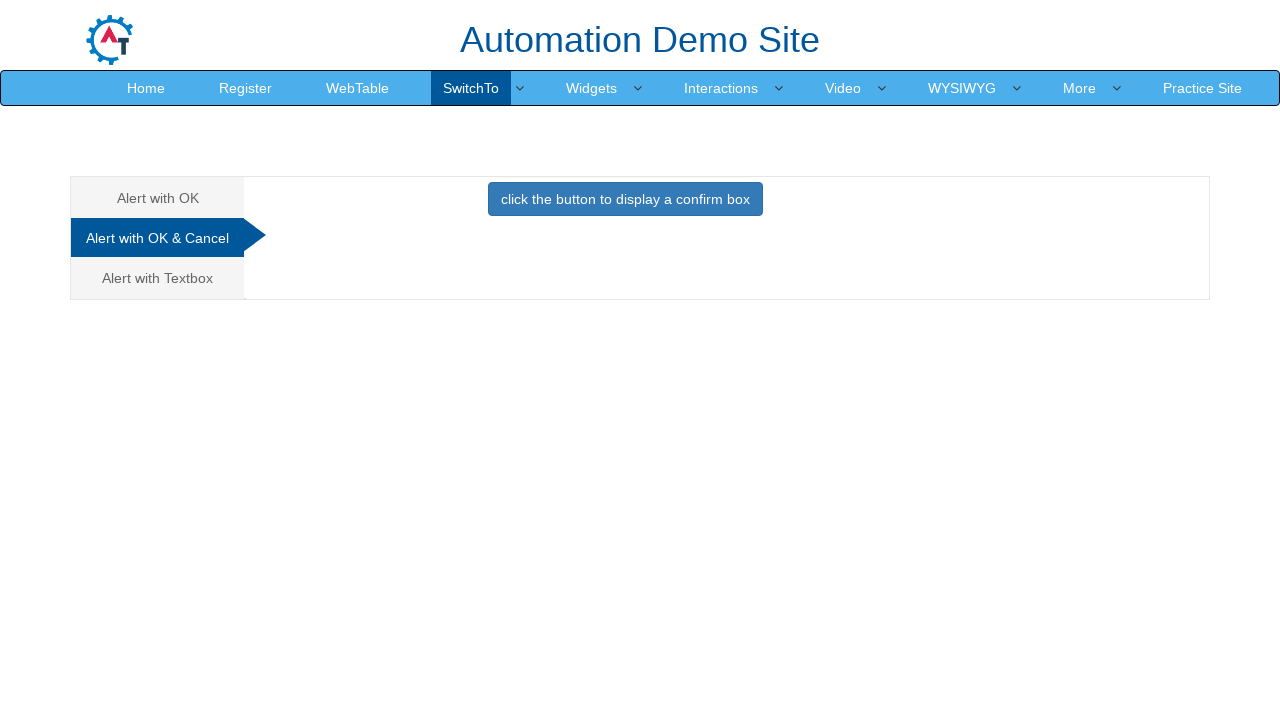